Tests opening multiple browser tabs, switching between them, and navigating to different URLs in each tab

Starting URL: https://demo.automationtesting.in/Register.html

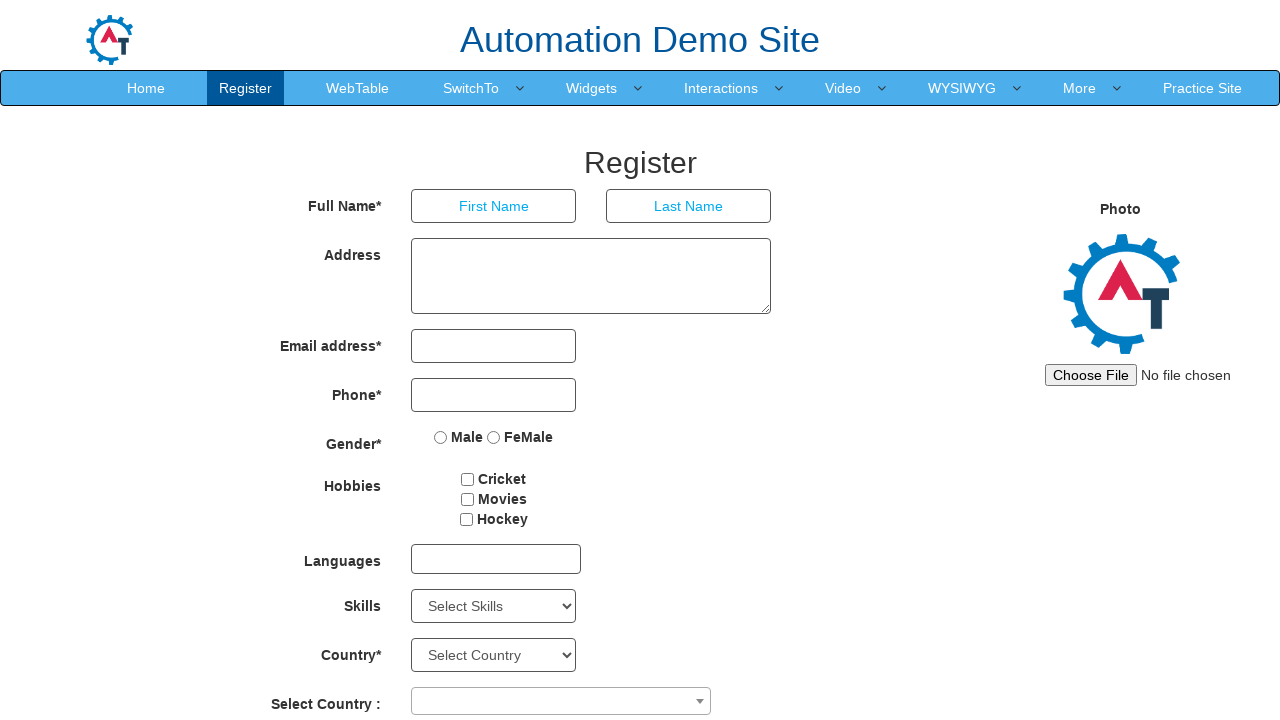

Stored current page as parent tab
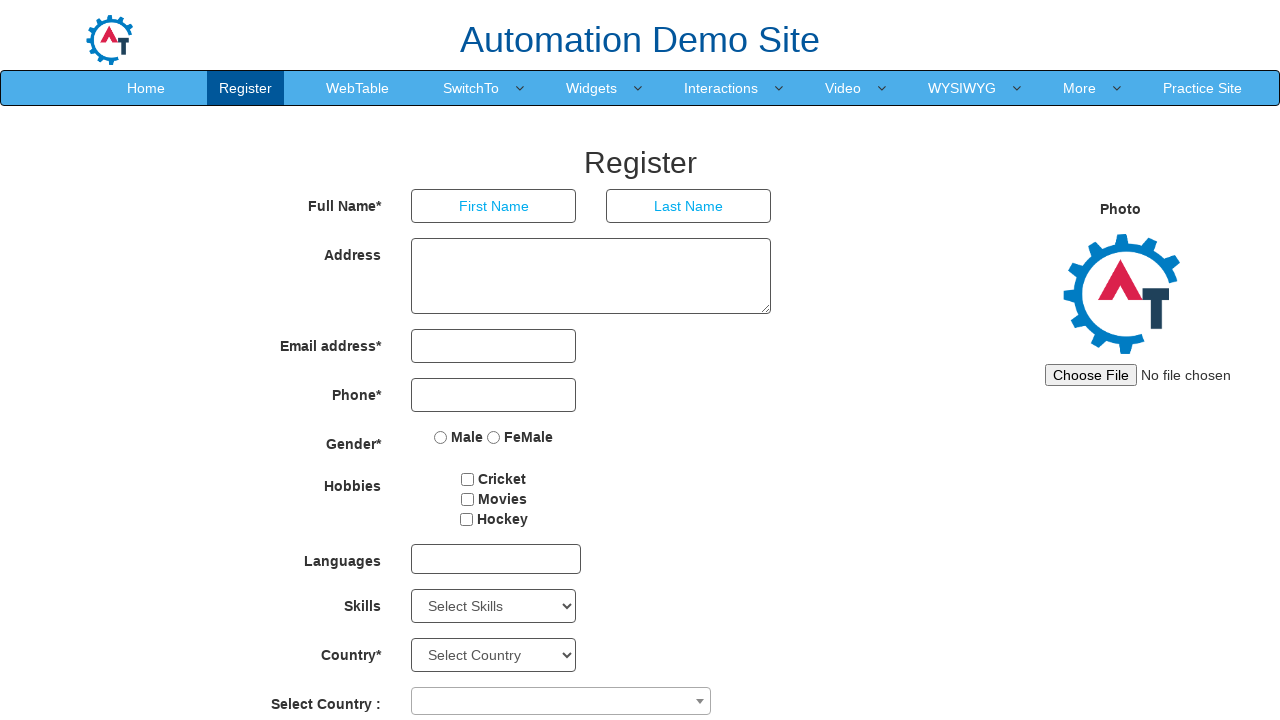

Opened a new browser tab
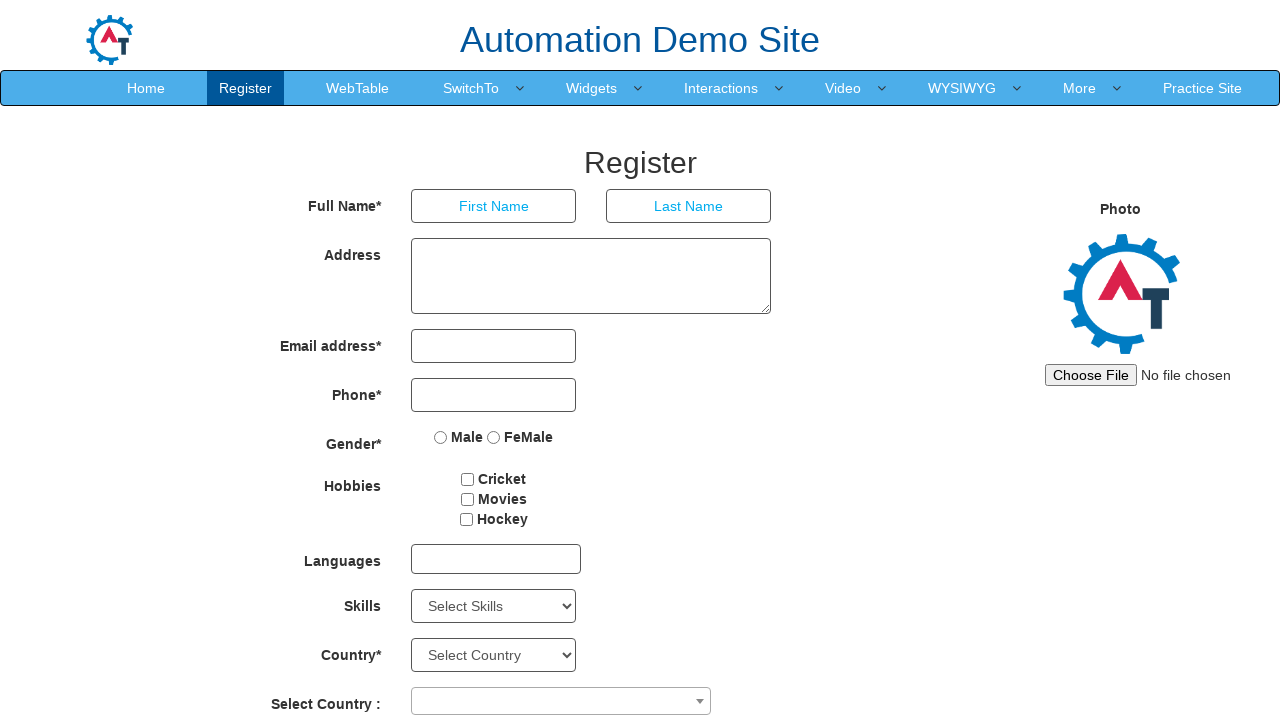

Navigated new tab to https://rahulshettyacademy.com/seleniumPractise/#/
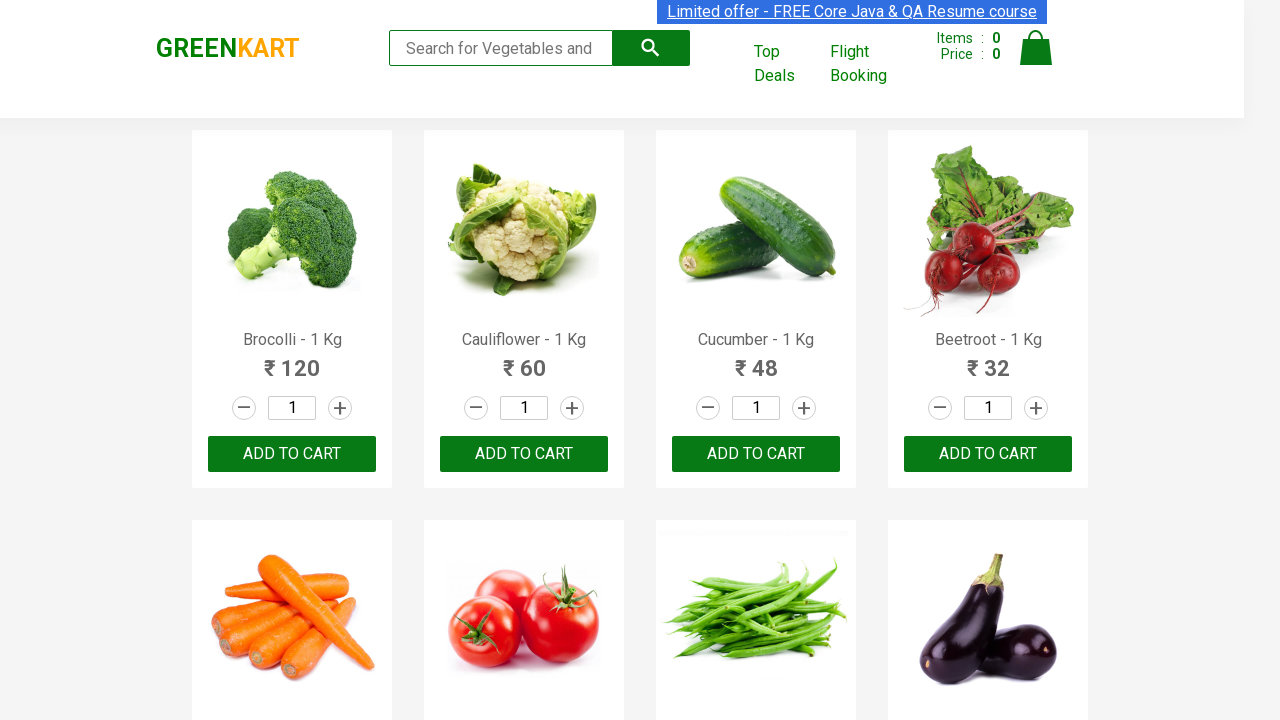

Switched back to parent tab (Register.html)
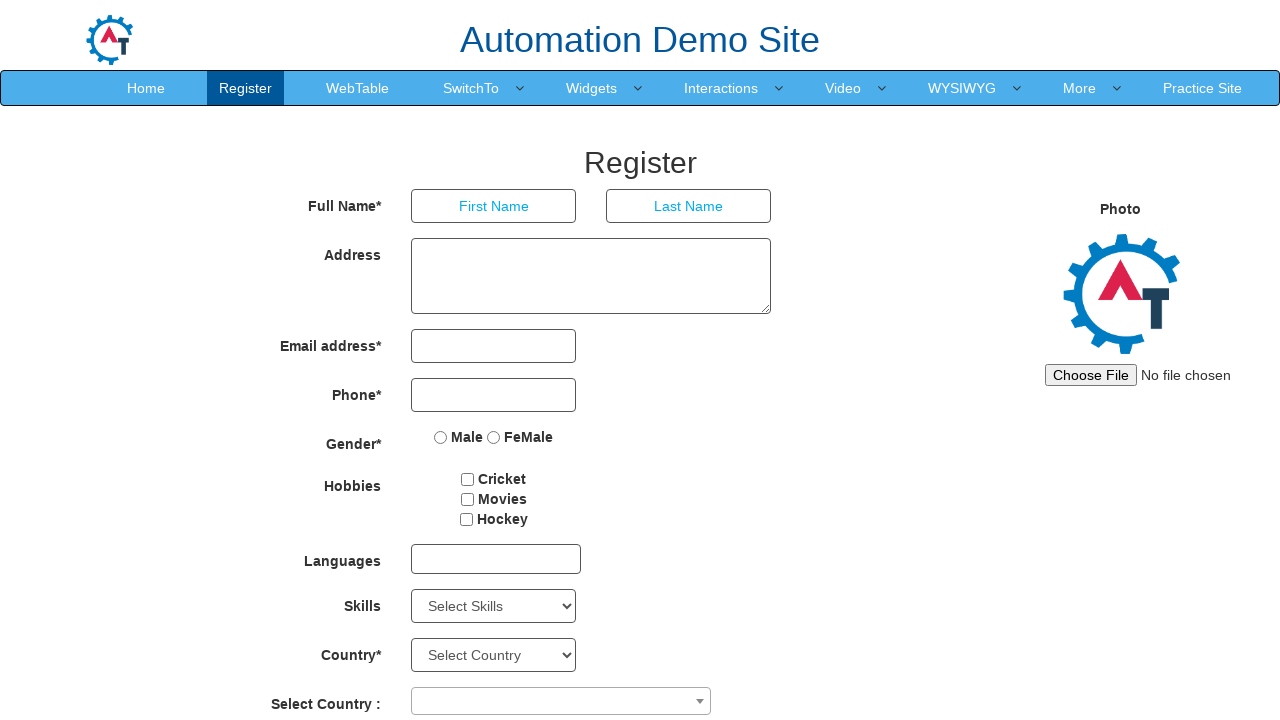

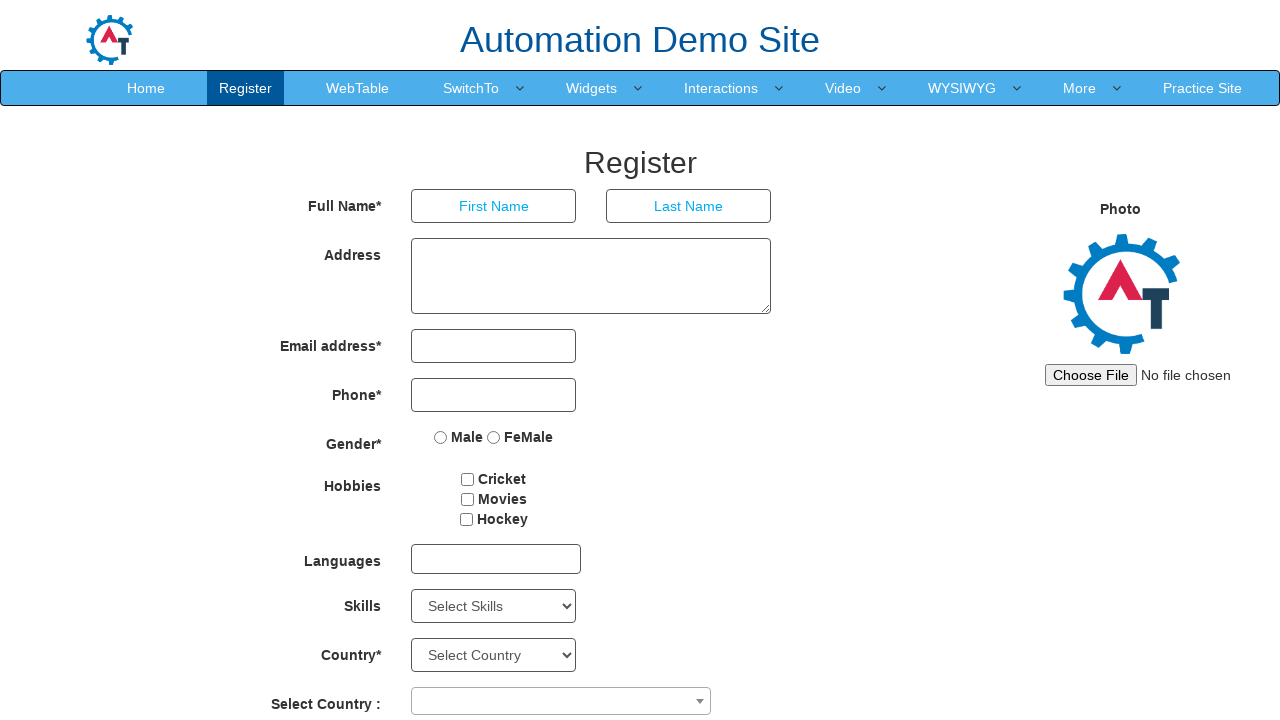